Tests form filling functionality by clicking a specific link, then filling out a form with first name, last name, city, and country fields before submitting.

Starting URL: http://suninjuly.github.io/find_link_text

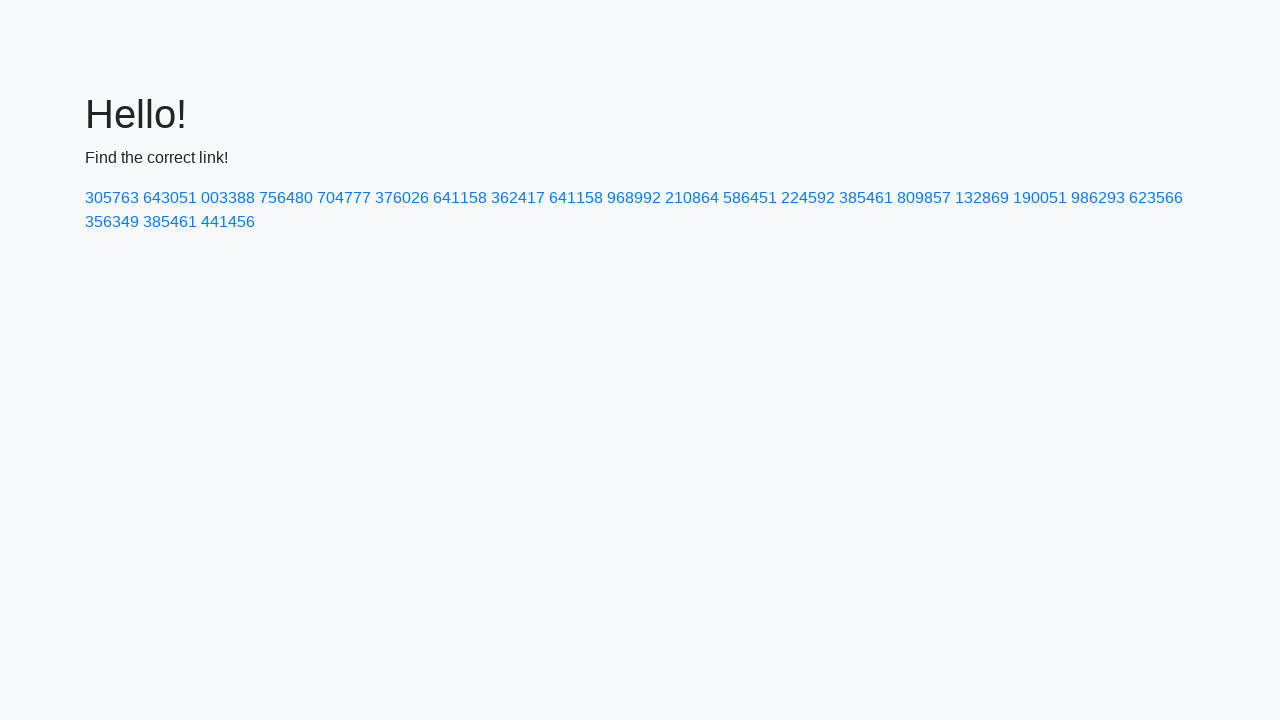

Clicked link with text '224592' at (808, 198) on text=224592
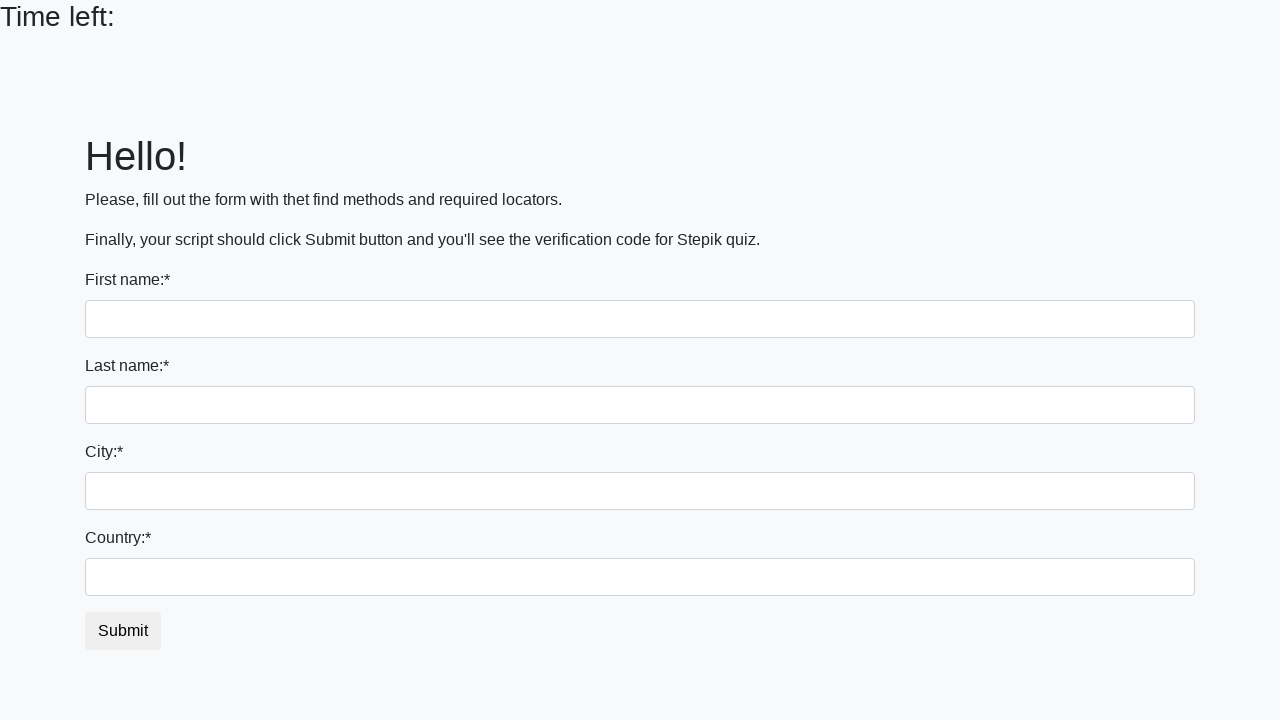

Filled first name field with 'Ivan' on input
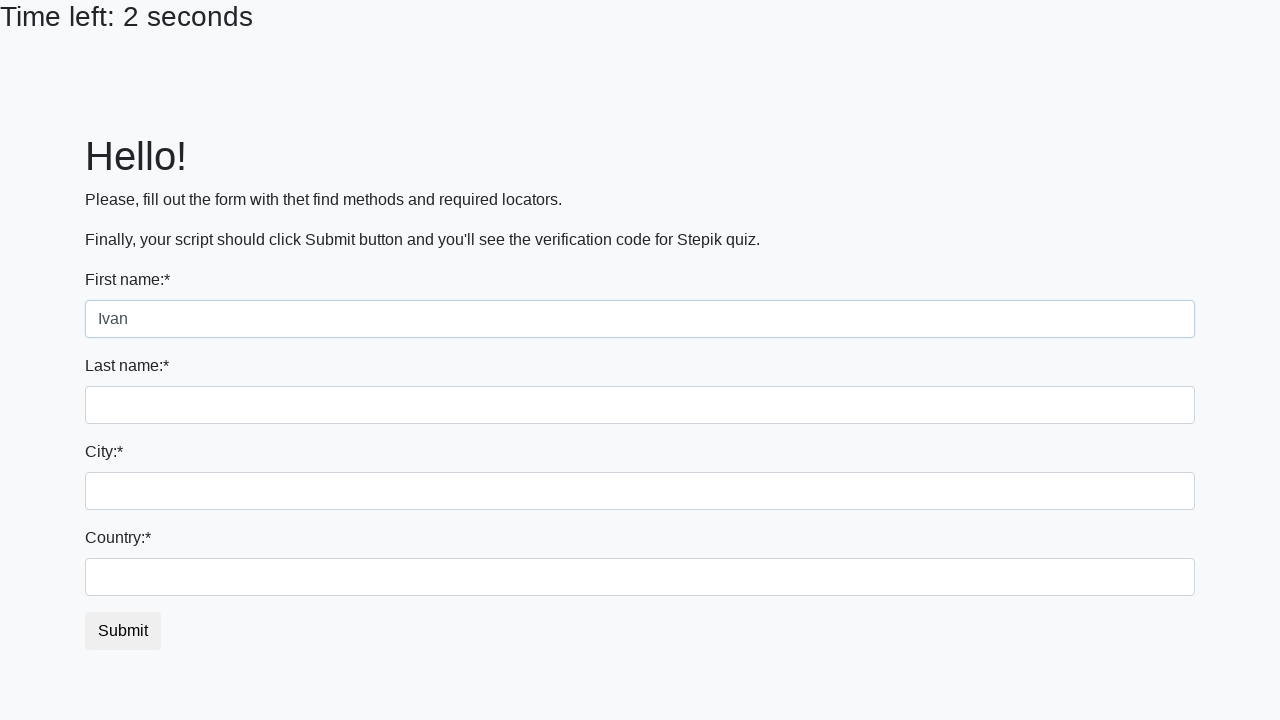

Filled last name field with 'Petrov' on input[name='last_name']
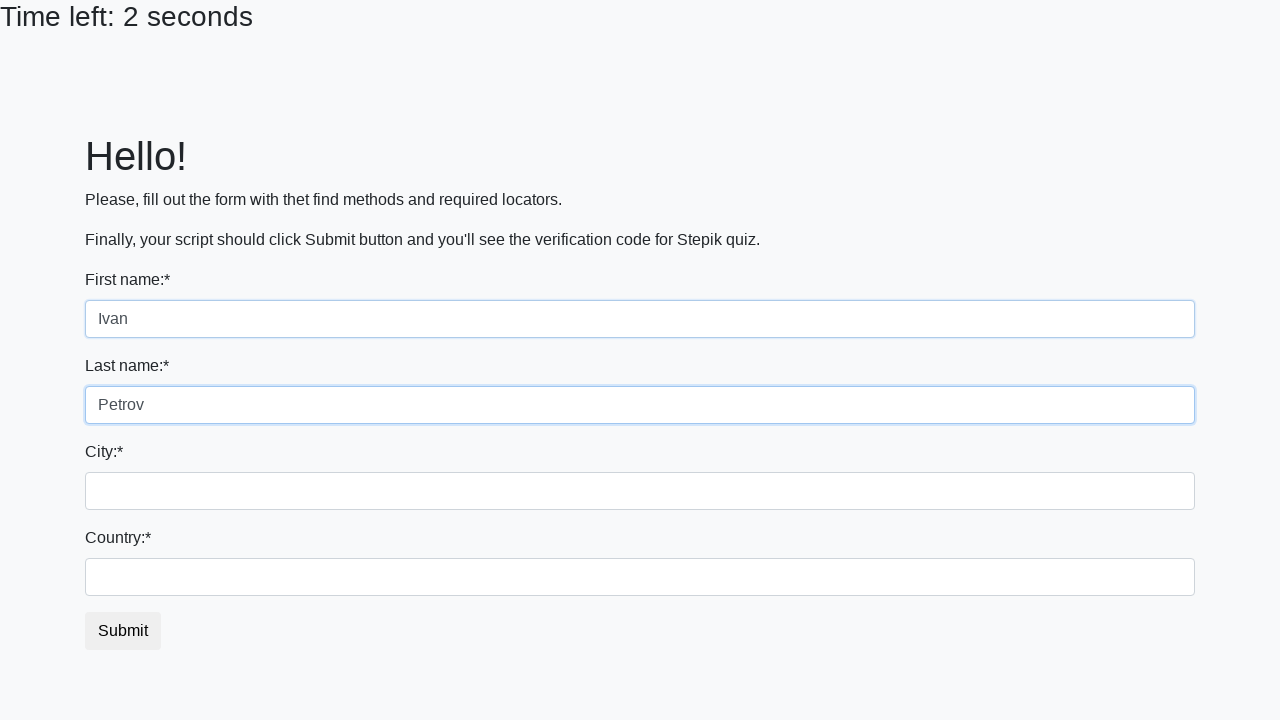

Filled city field with 'Smolensk' on .form-control.city
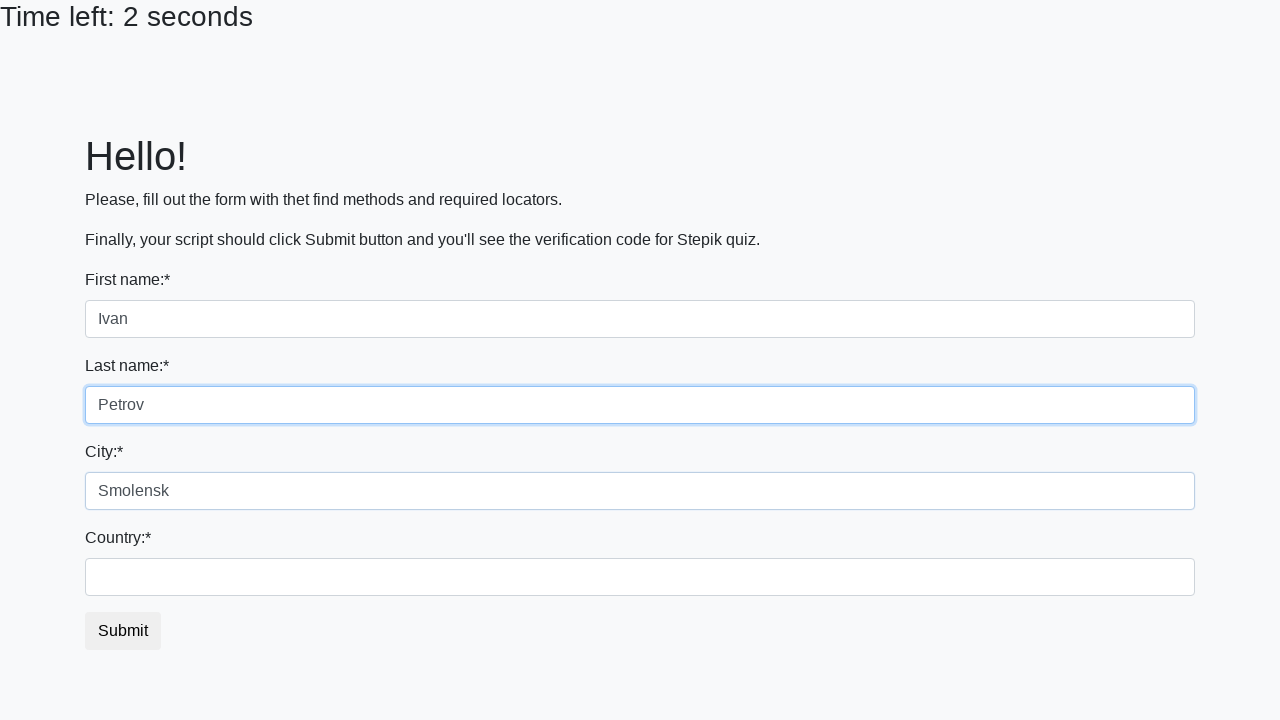

Filled country field with 'Russia' on #country
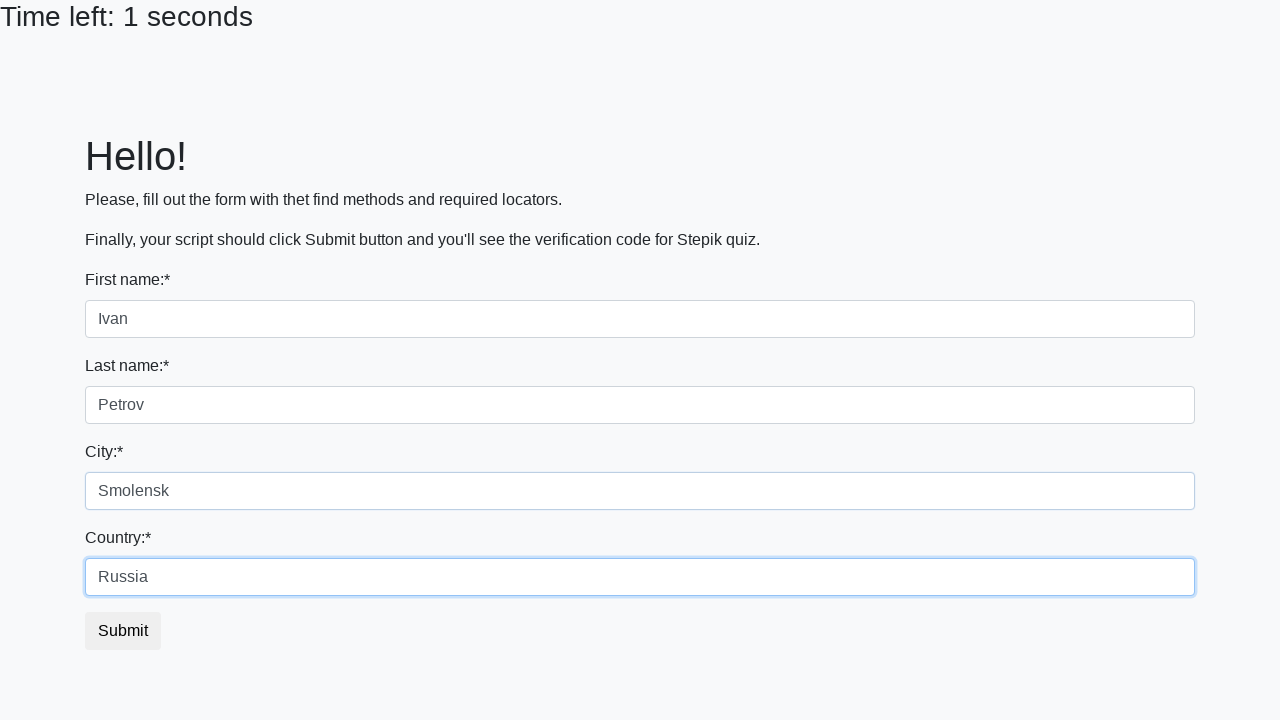

Clicked submit button to submit form at (123, 631) on button.btn
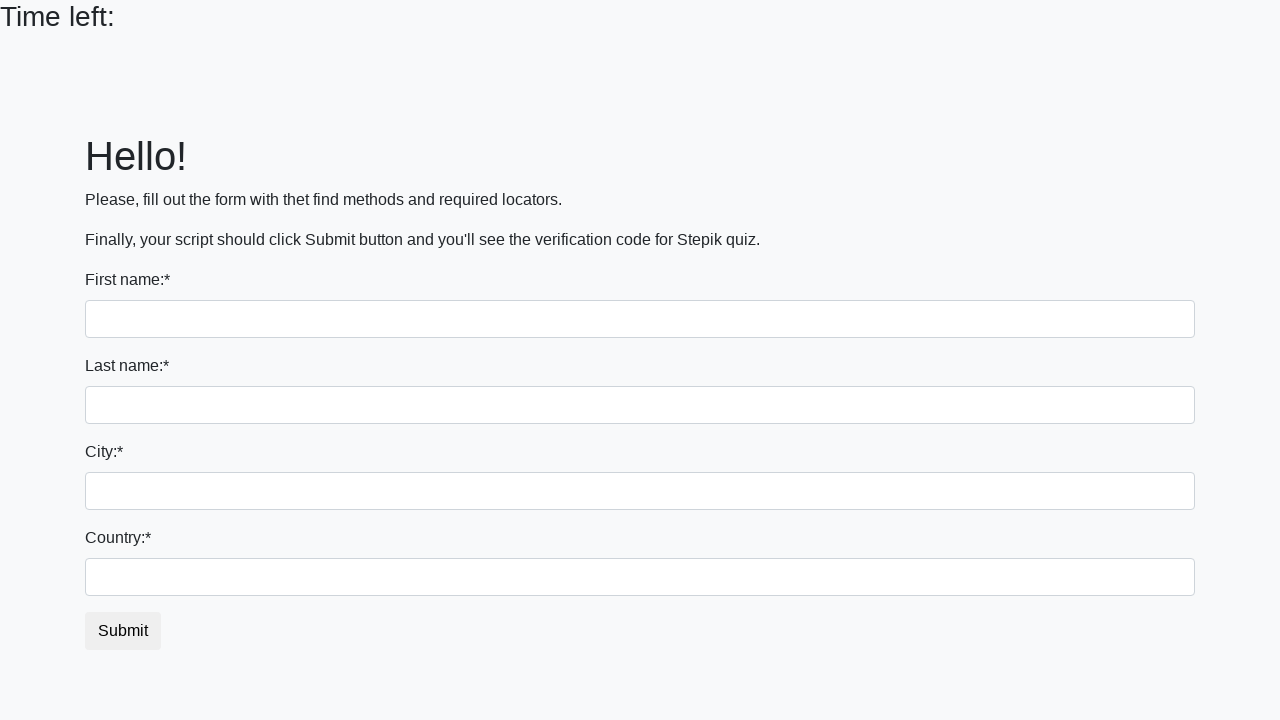

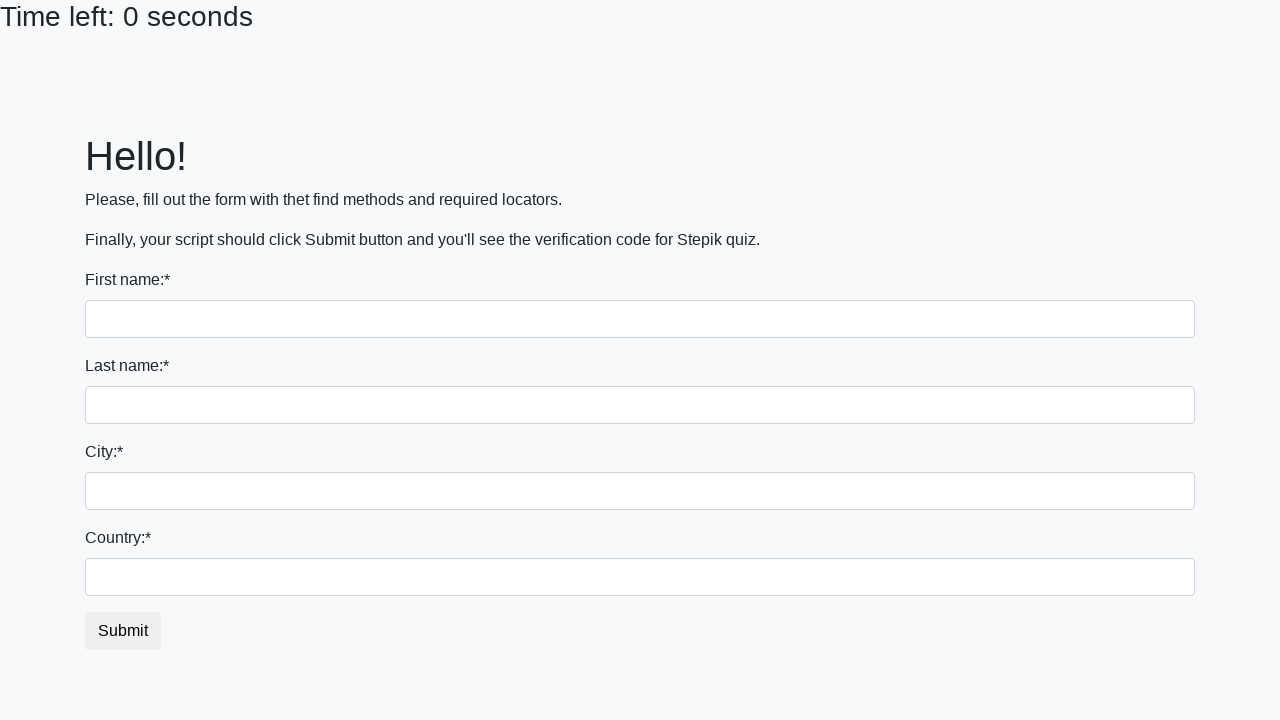